Navigates to a GitHub Pages personal website and waits for the page to load

Starting URL: https://noldia.github.io

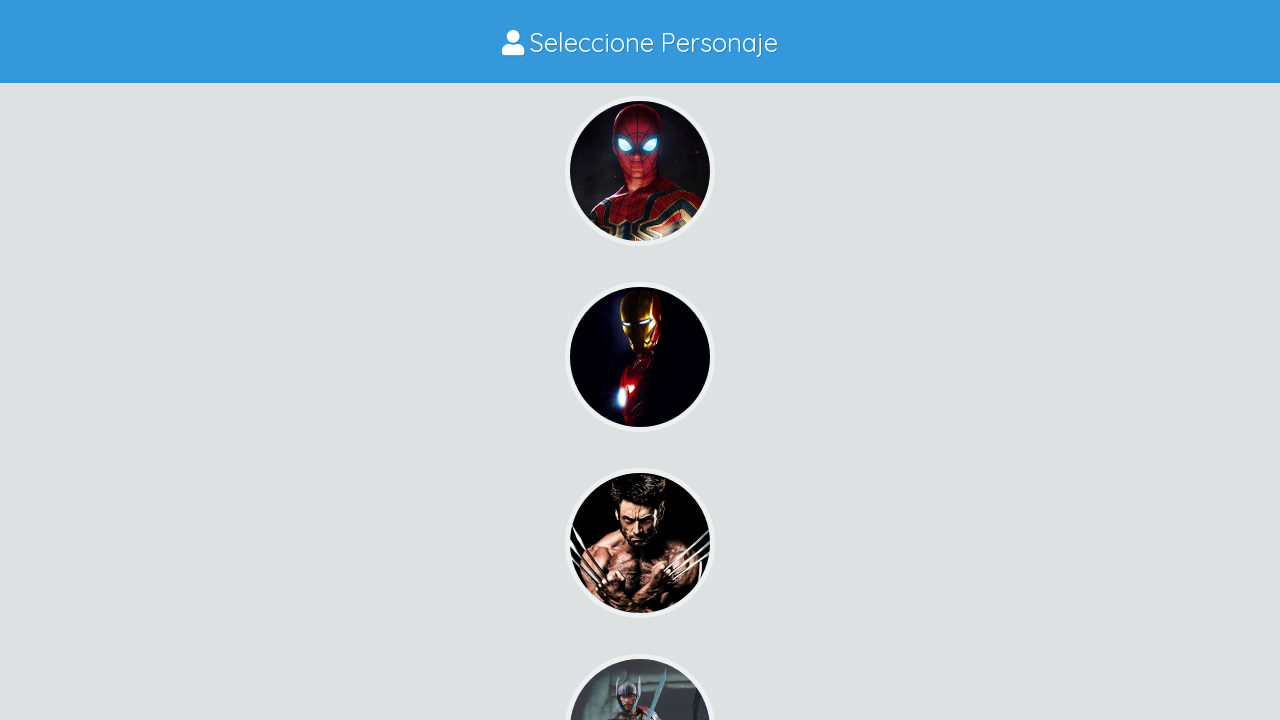

Navigated to GitHub Pages personal website at https://noldia.github.io
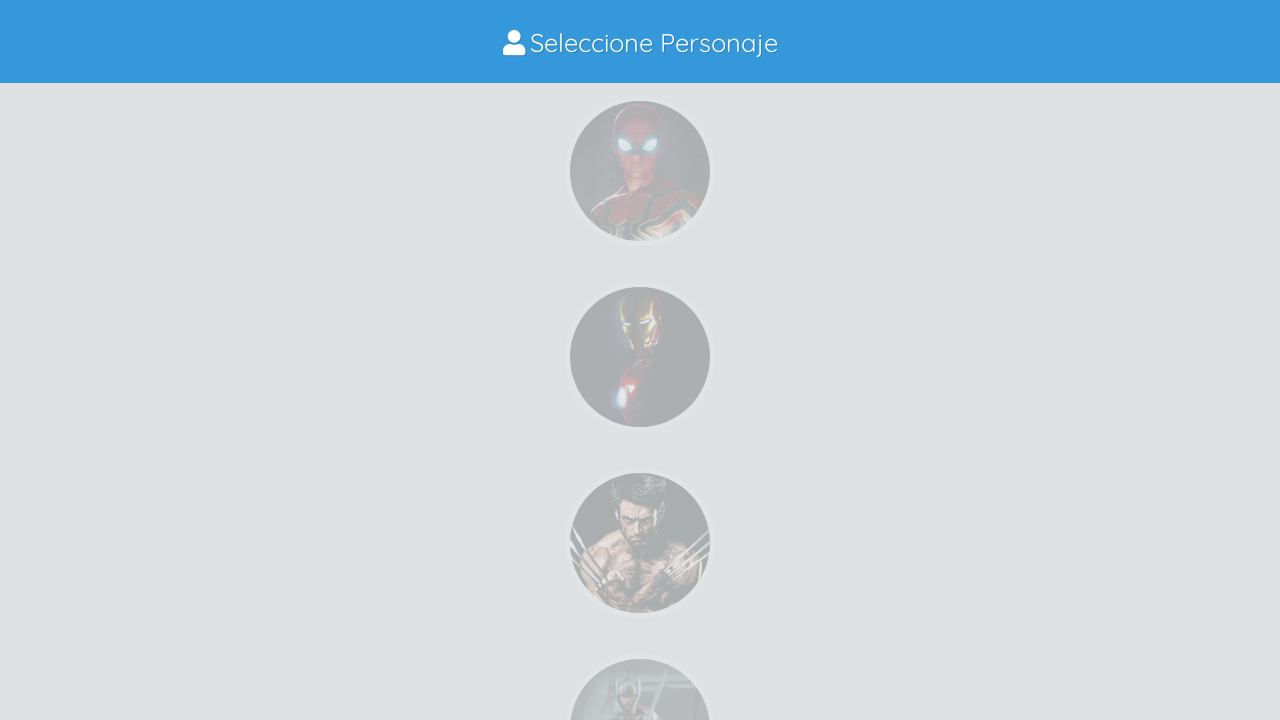

Page DOM content loaded successfully
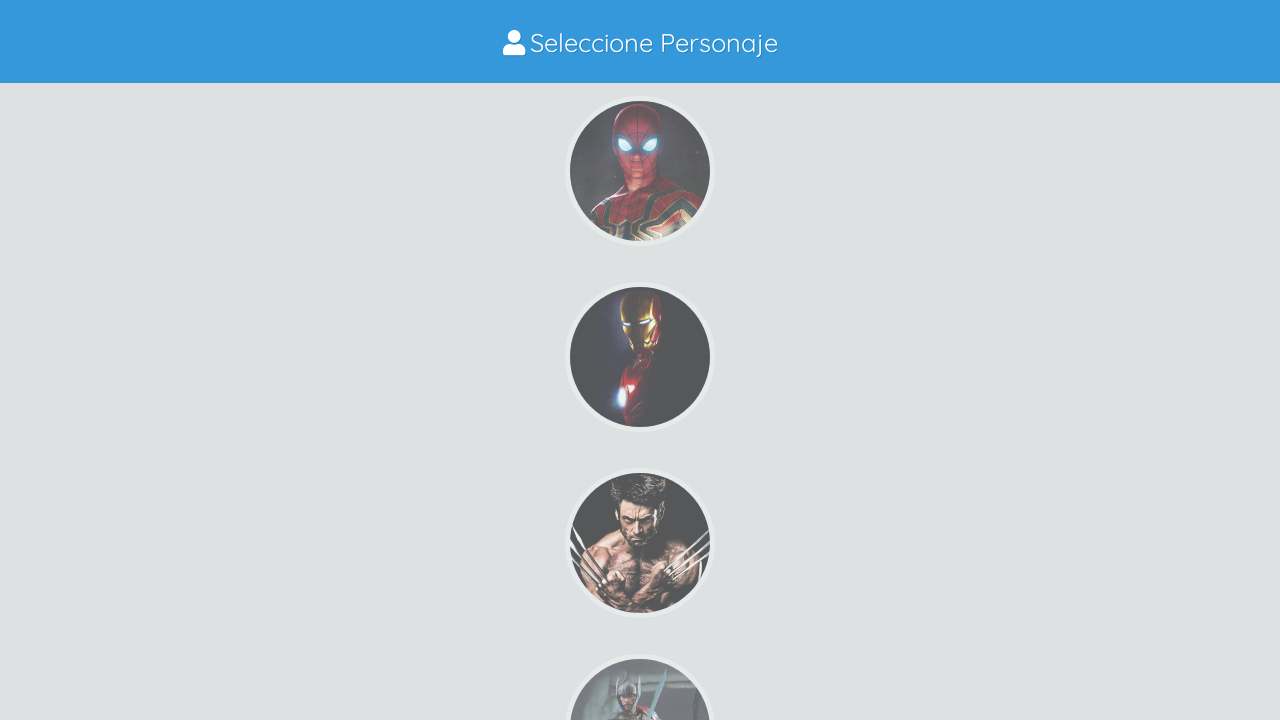

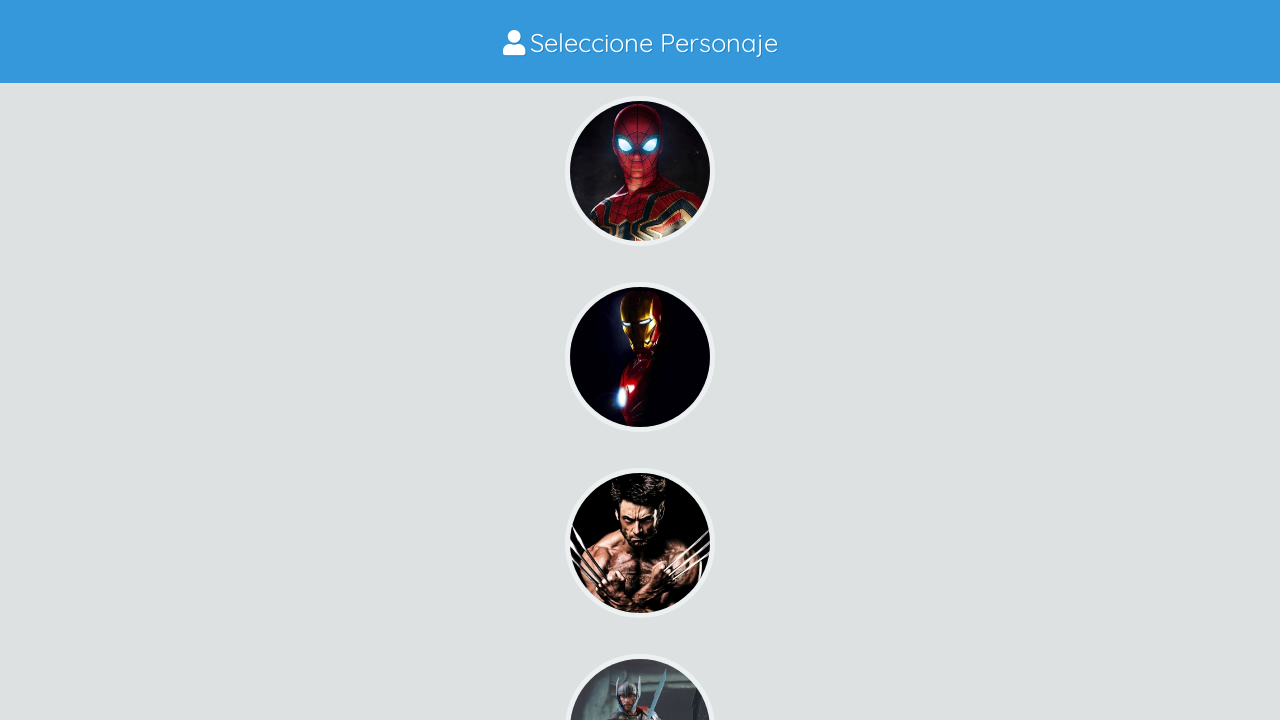